Handles JavaScript prompt dialogs by entering text input and accepting the prompt

Starting URL: https://www.w3schools.com/js/tryit.asp?filename=tryjs_prompt

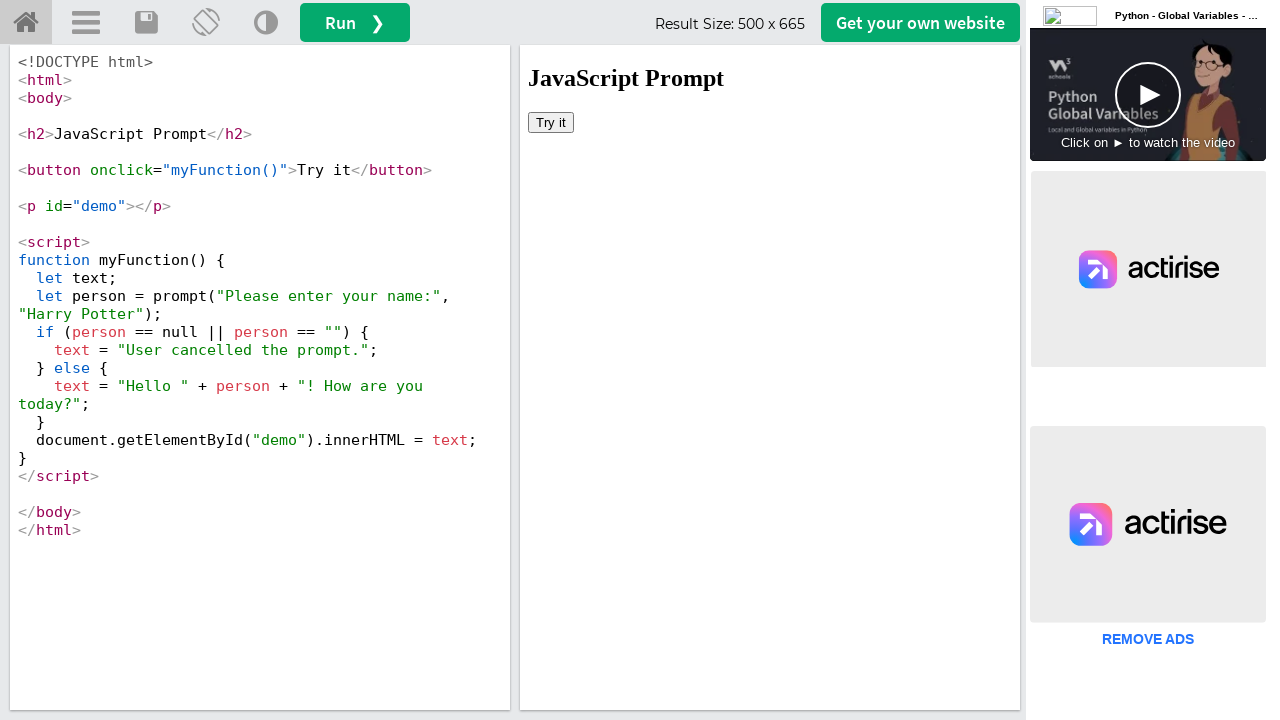

Located the iframe element with id 'iframeResult'
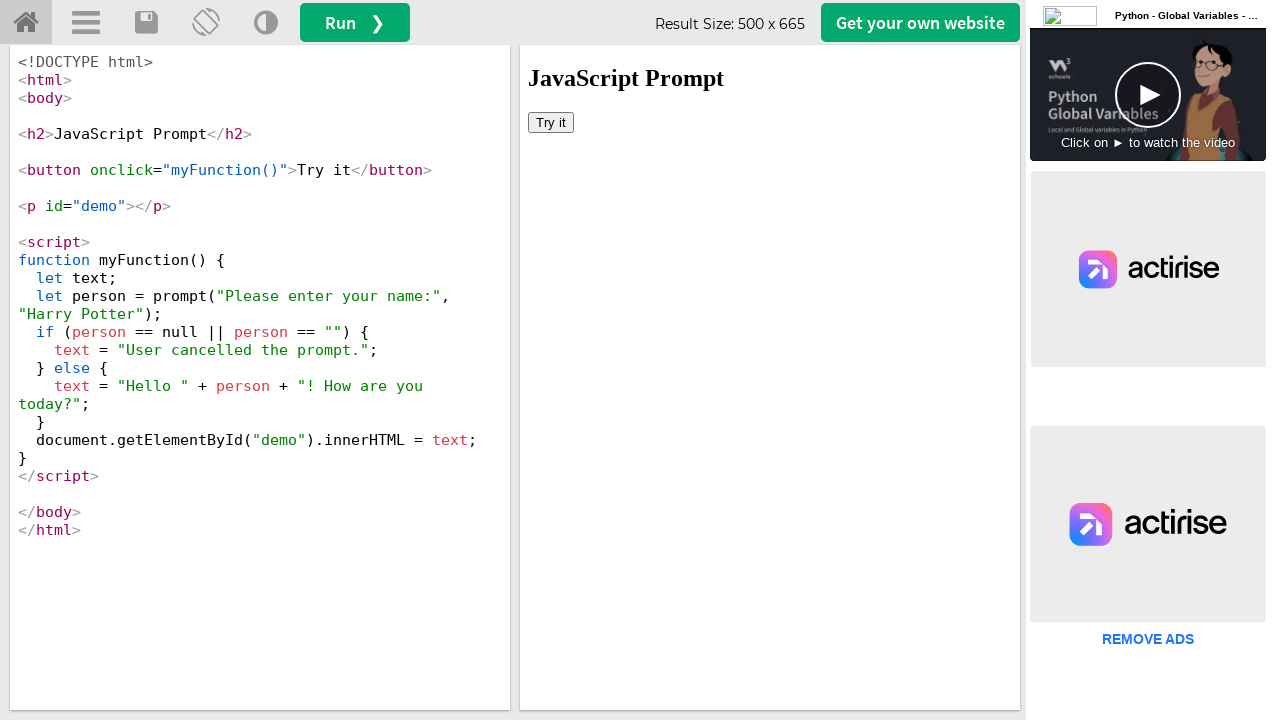

Clicked the 'Try It' button to trigger JavaScript prompt dialog at (551, 122) on #iframeResult >> internal:control=enter-frame >> button
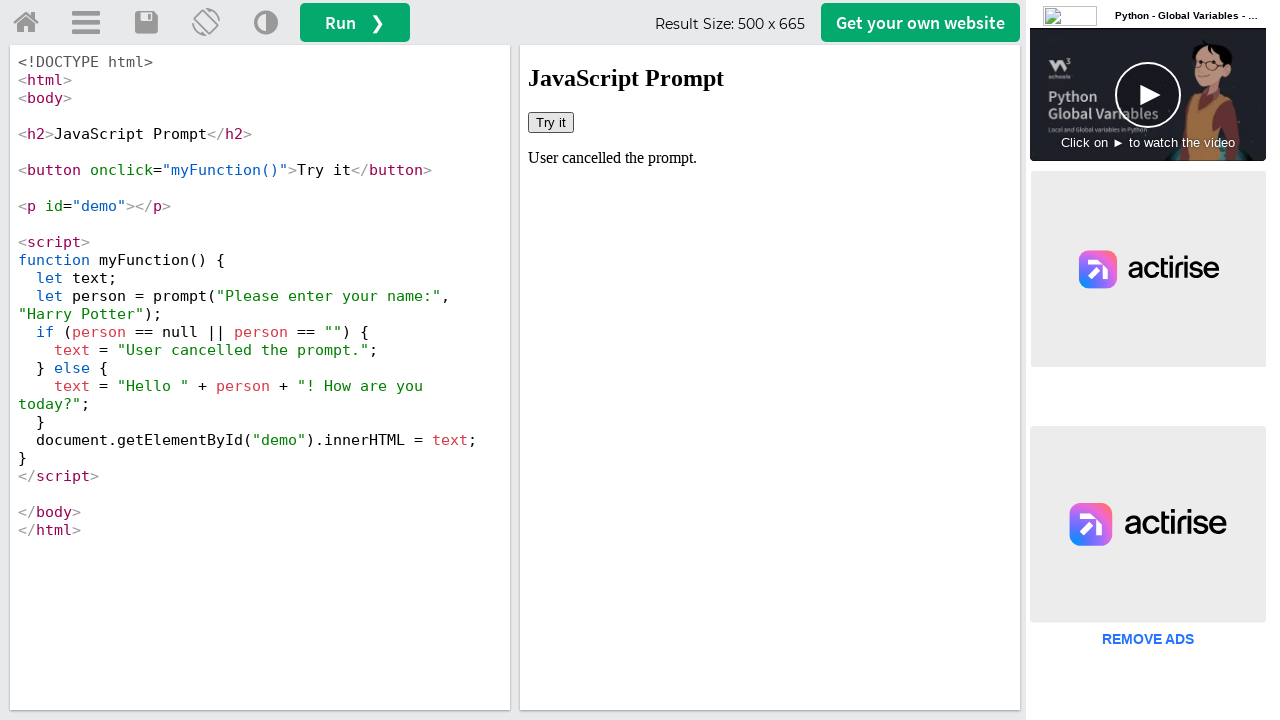

Set up dialog handler to accept prompt with text 'Rohith Nandakumar'
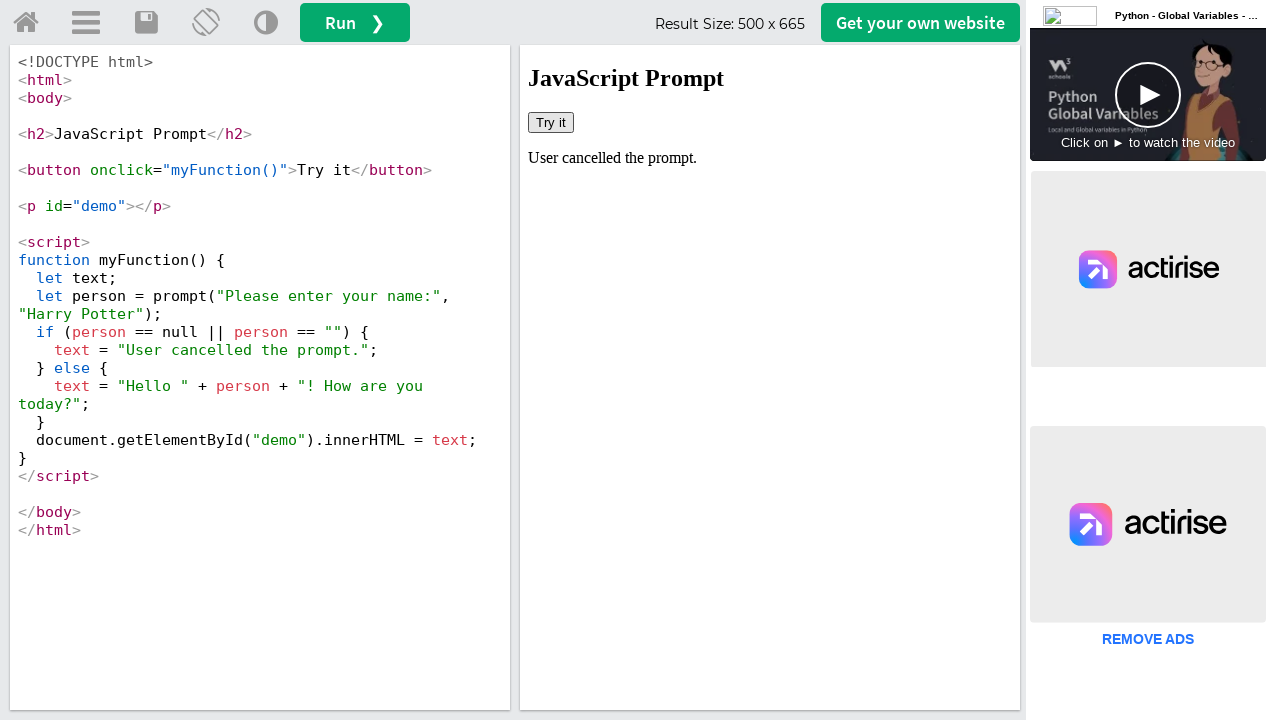

Waited 5 seconds for prompt dialog to be processed
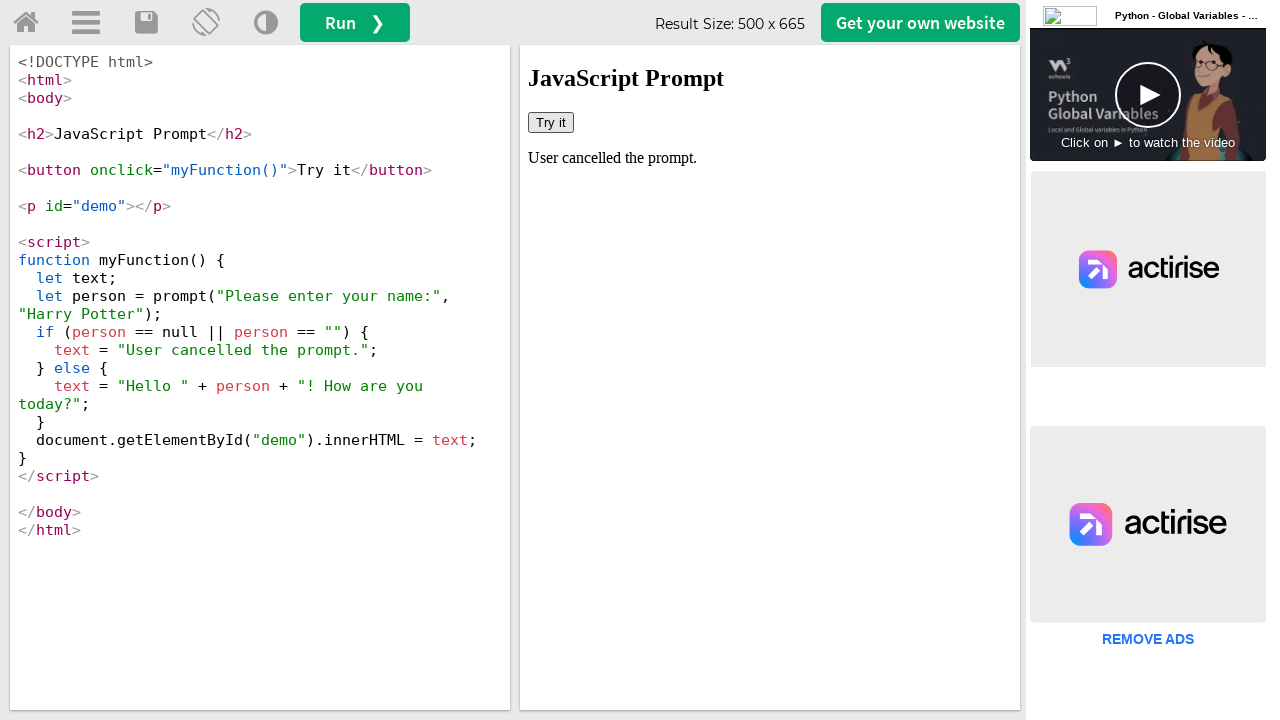

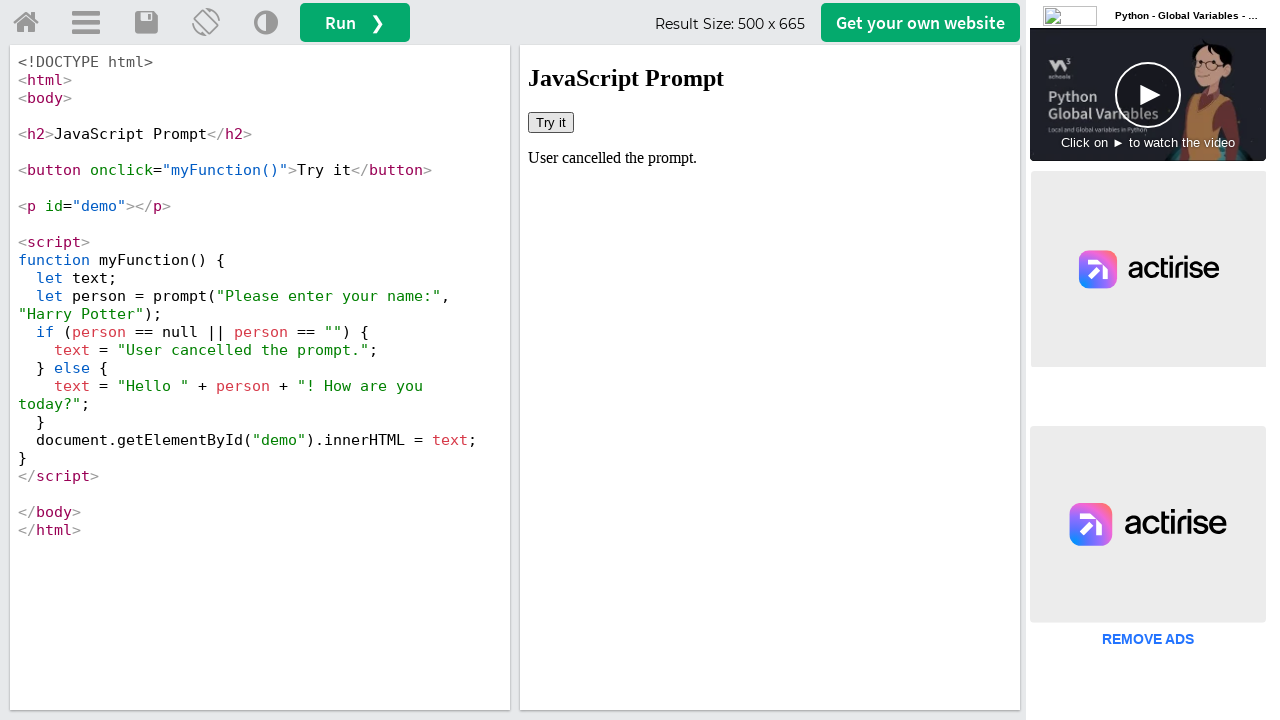